Tests checkbox functionality on the actions page by clicking checkboxes and verifying the result

Starting URL: https://kristinek.github.io/site/examples/actions

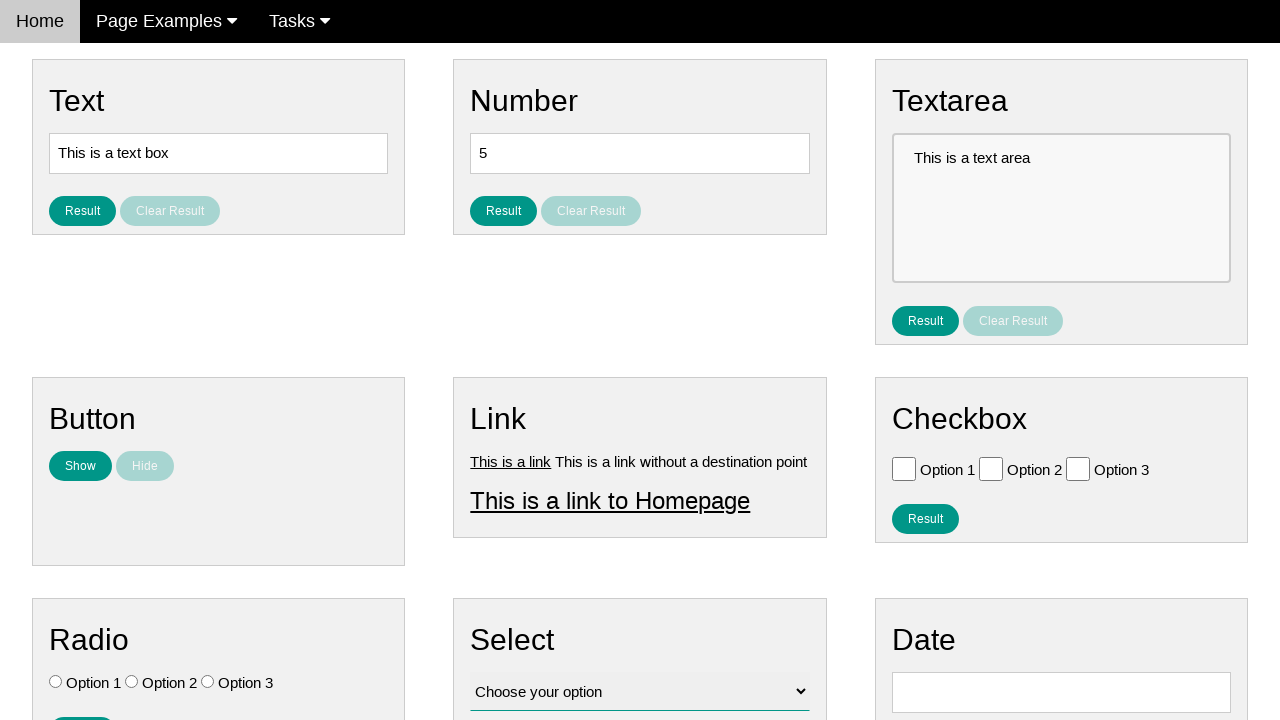

Clicked checkbox with value 'Option 1' at (904, 468) on [value='Option 1']
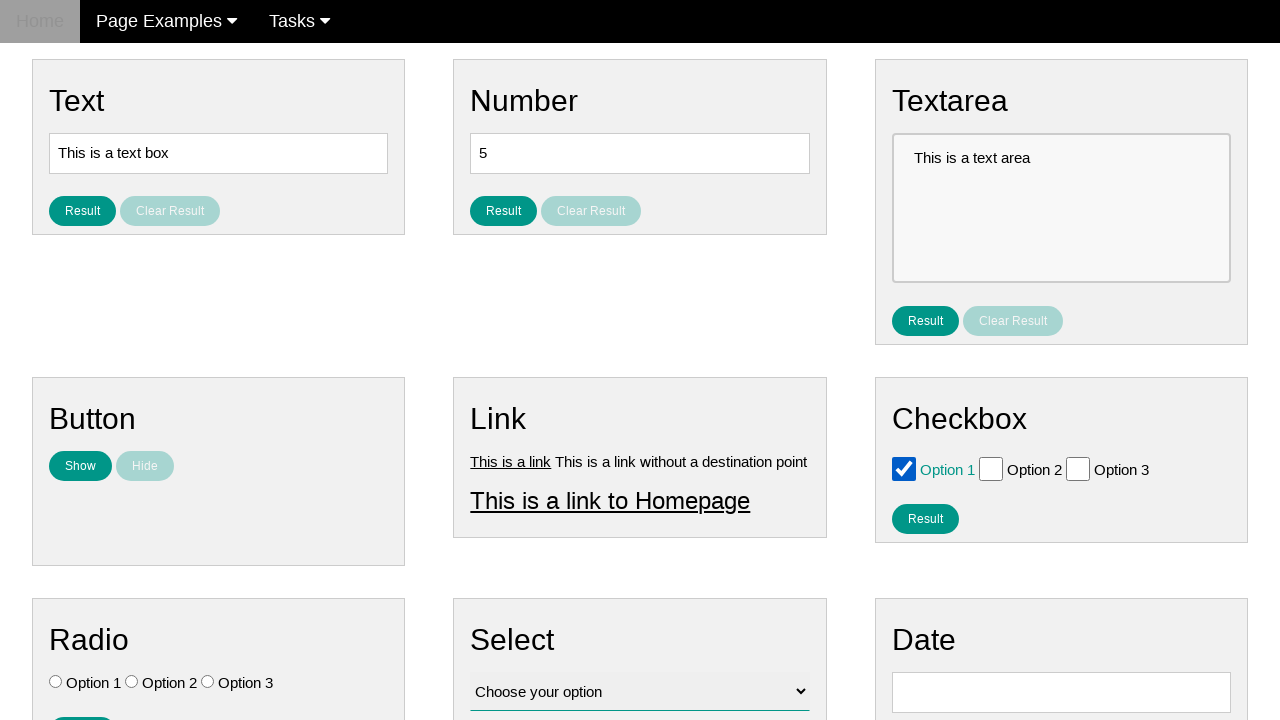

Clicked checkbox with value 'Option 2' at (991, 468) on [value='Option 2']
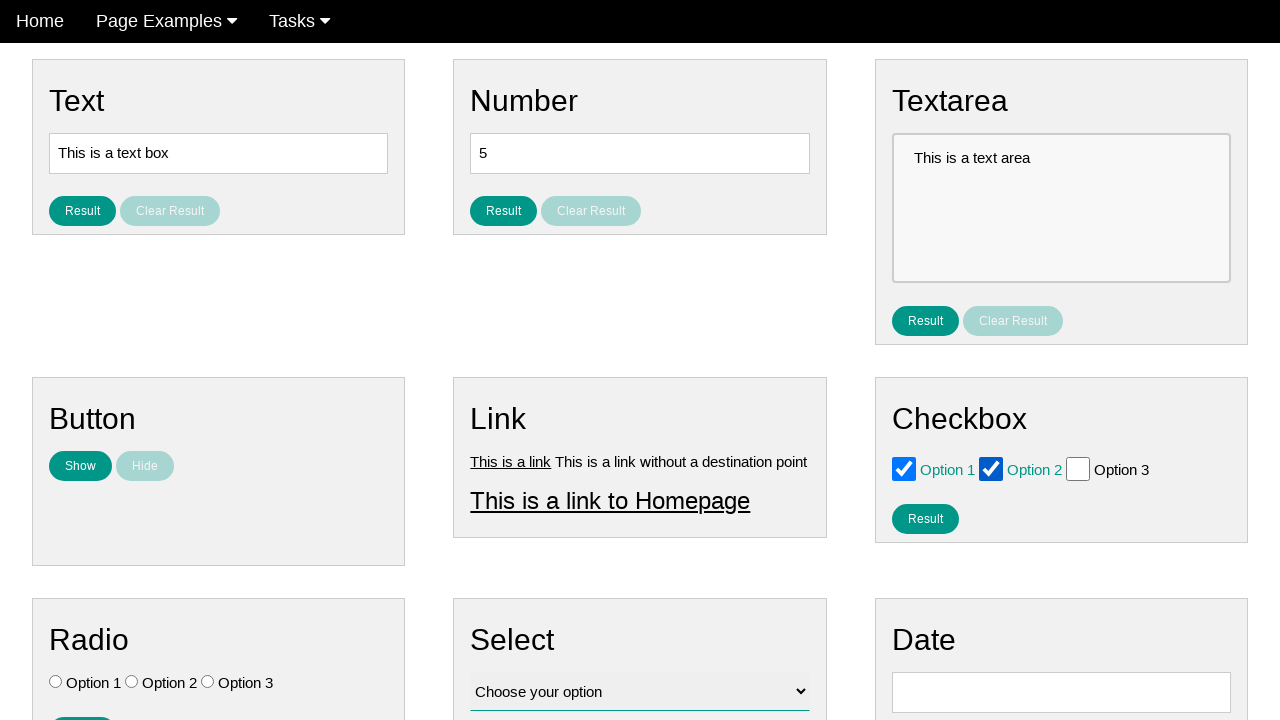

Clicked the result checkbox button at (925, 518) on #result_button_checkbox
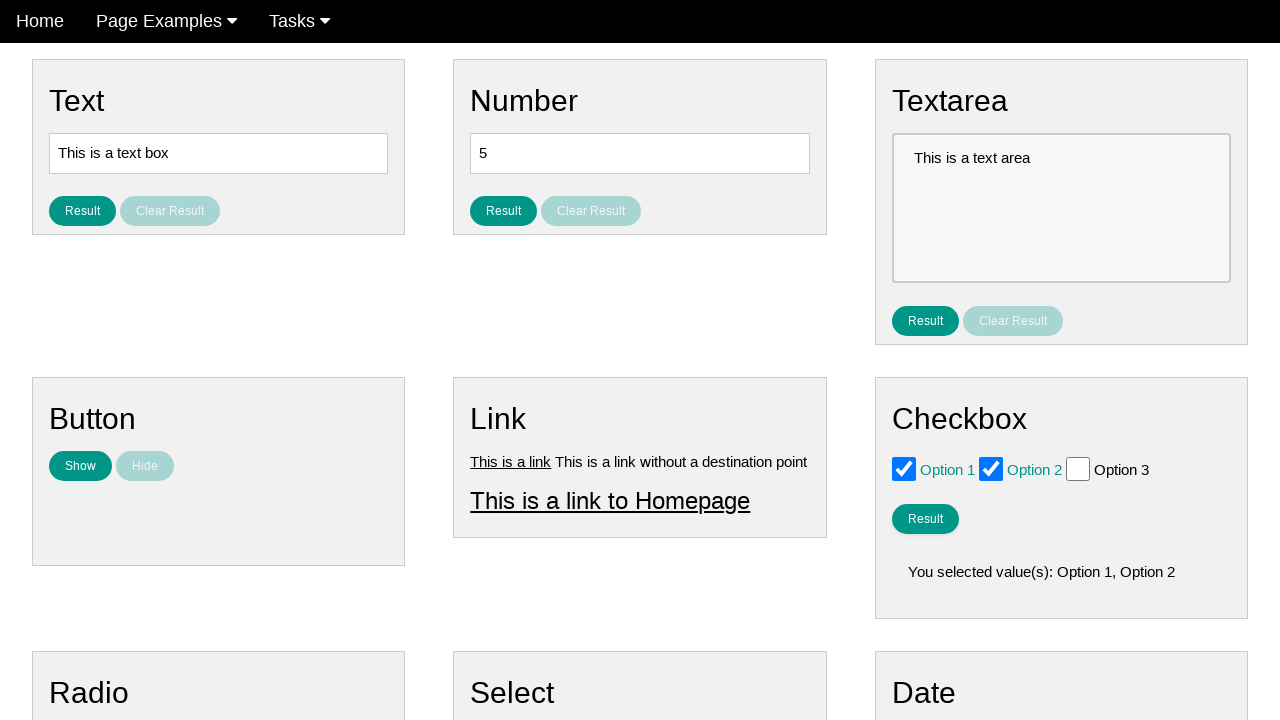

Result checkbox element appeared
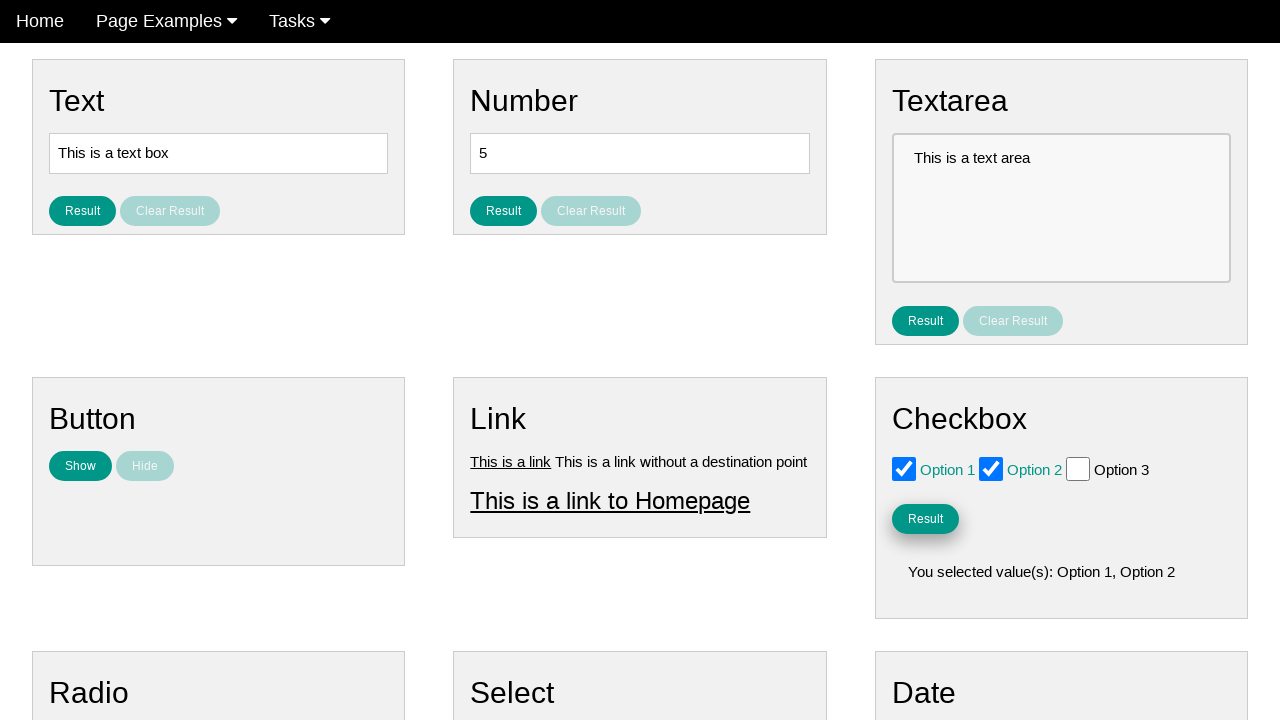

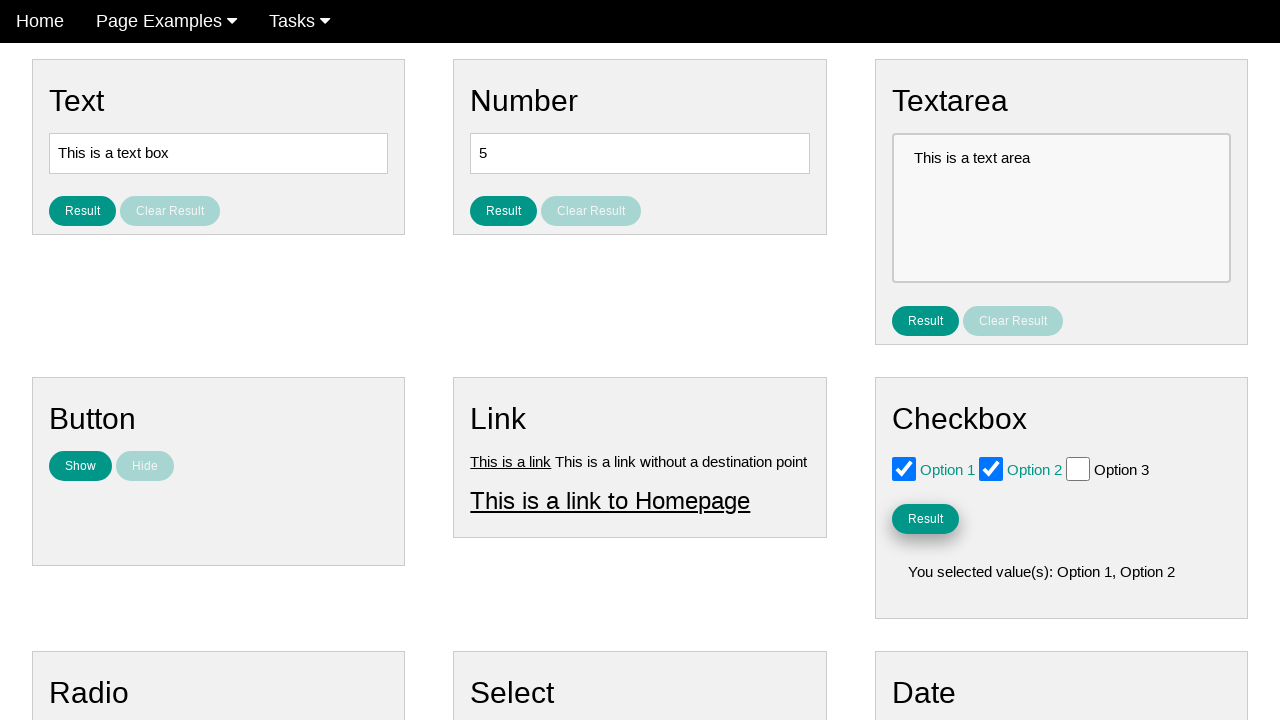